Tests registration form validation when password is less than 6 characters, verifying the minimum length error messages for password fields.

Starting URL: https://alada.vn/tai-khoan/dang-ky.html

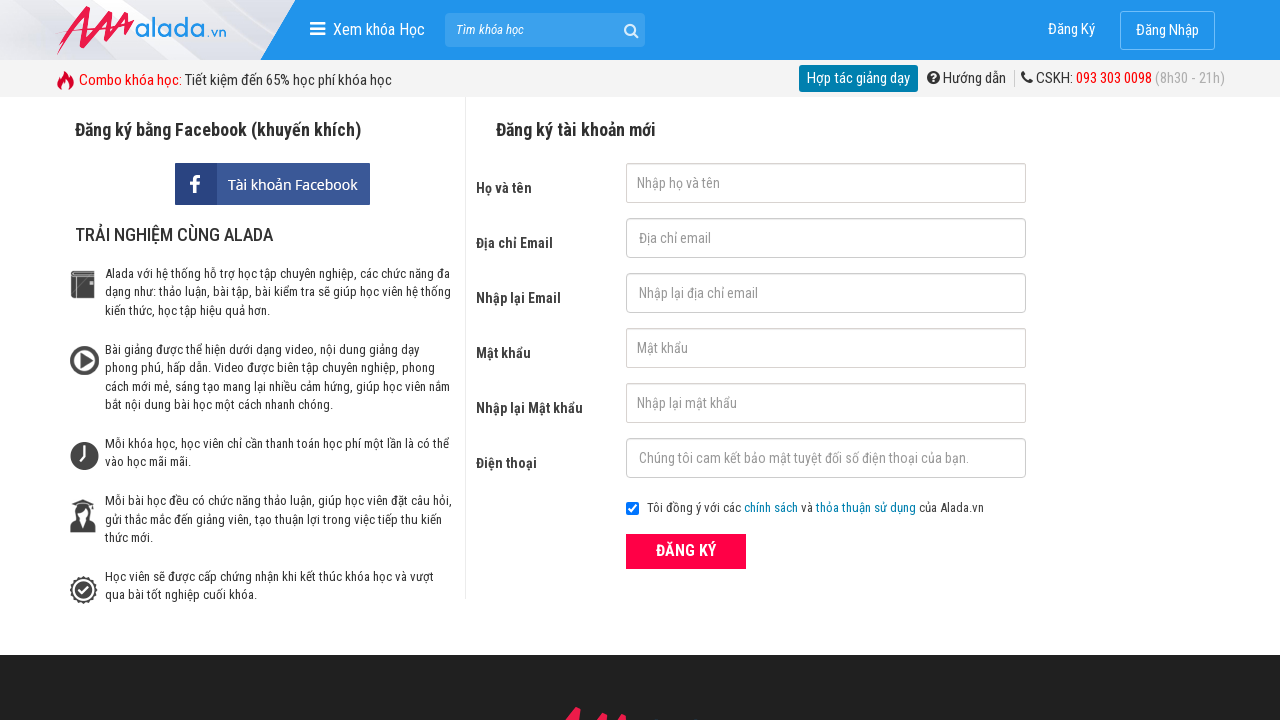

Filled name field with 'John Wick' on input#txtFirstname
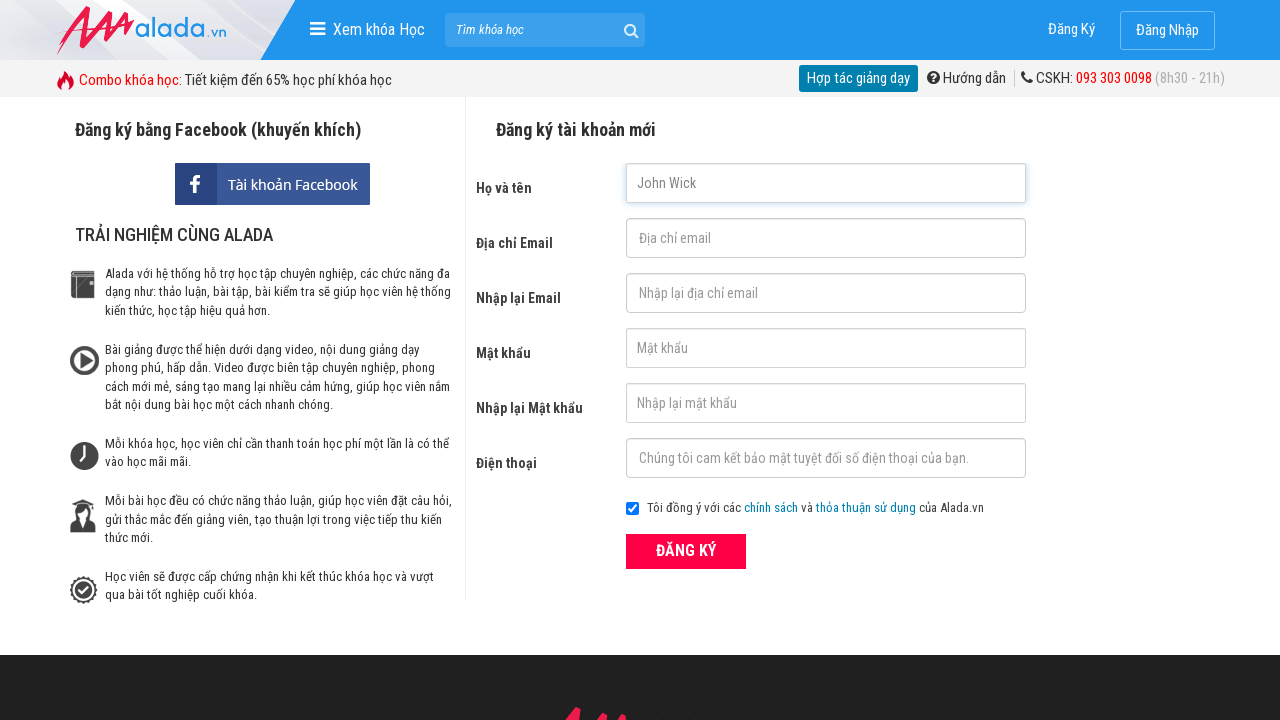

Filled email field with 'johnwick@gmail.net' on input#txtEmail
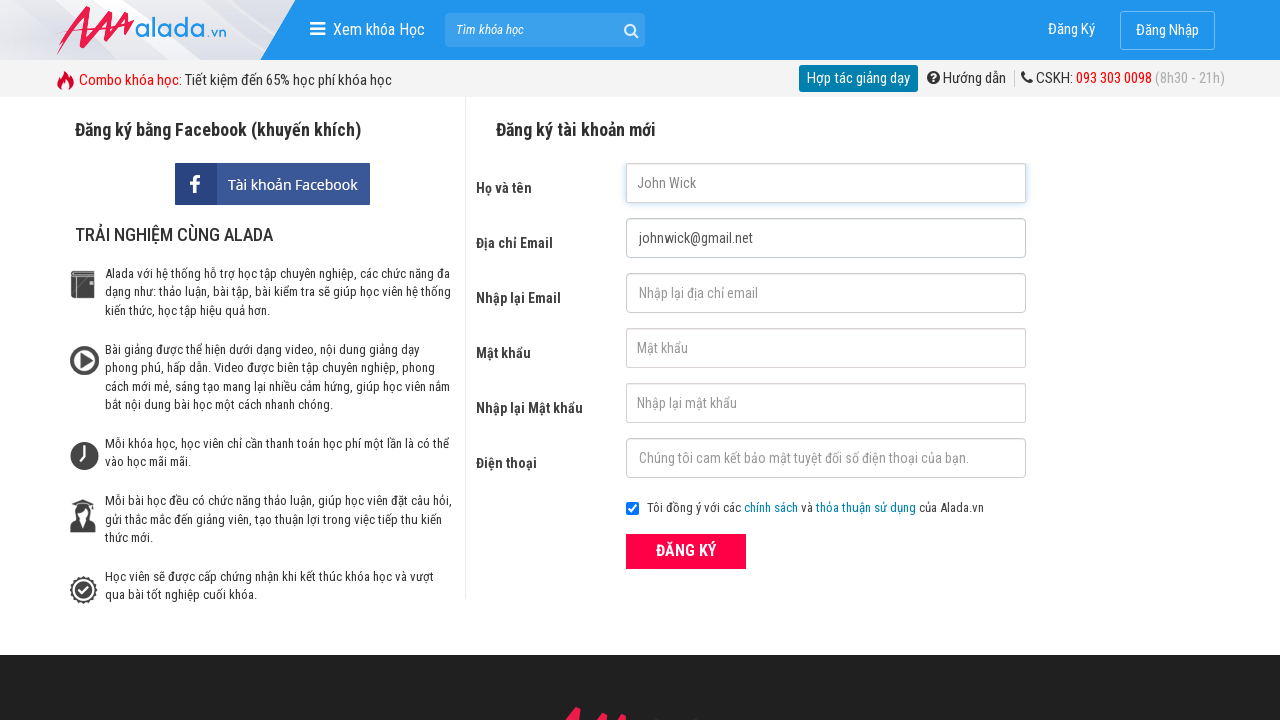

Filled confirm email field with 'johnwick@gmail.net' on input#txtCEmail
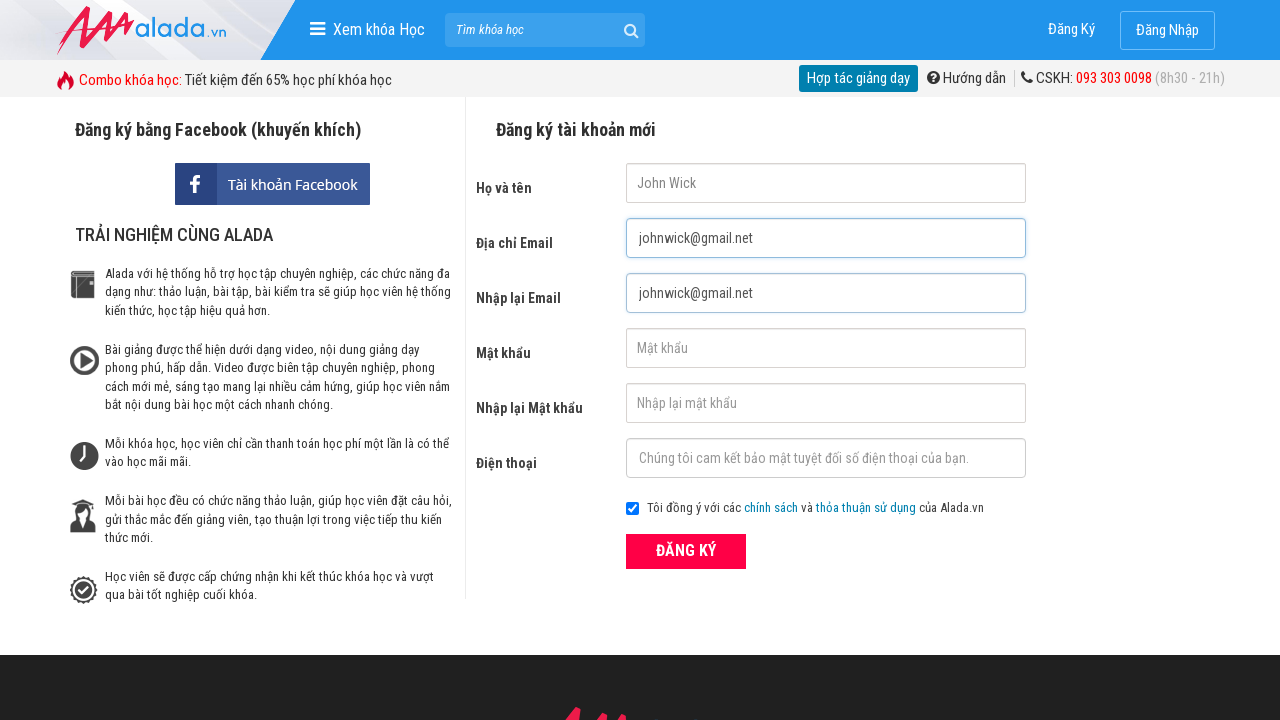

Filled password field with '123' (less than 6 characters) on input#txtPassword
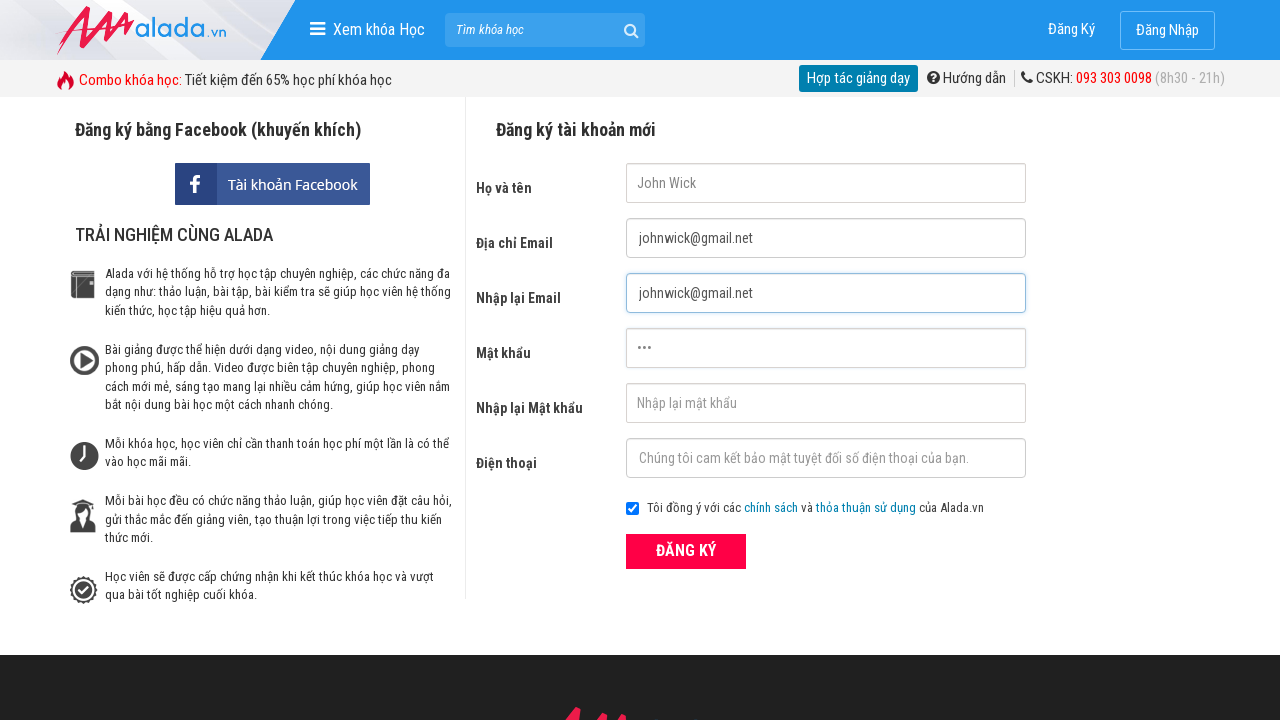

Filled confirm password field with '123' (less than 6 characters) on input#txtCPassword
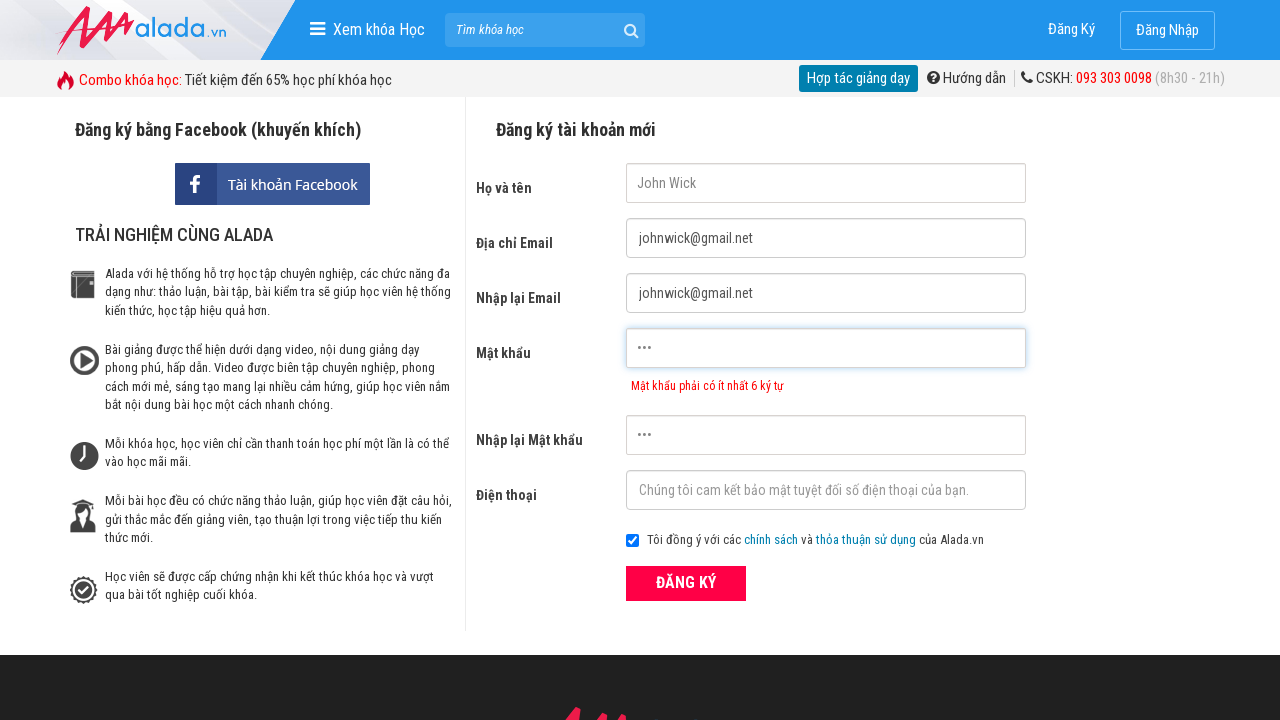

Filled phone number field with '0987654321' on input#txtPhone
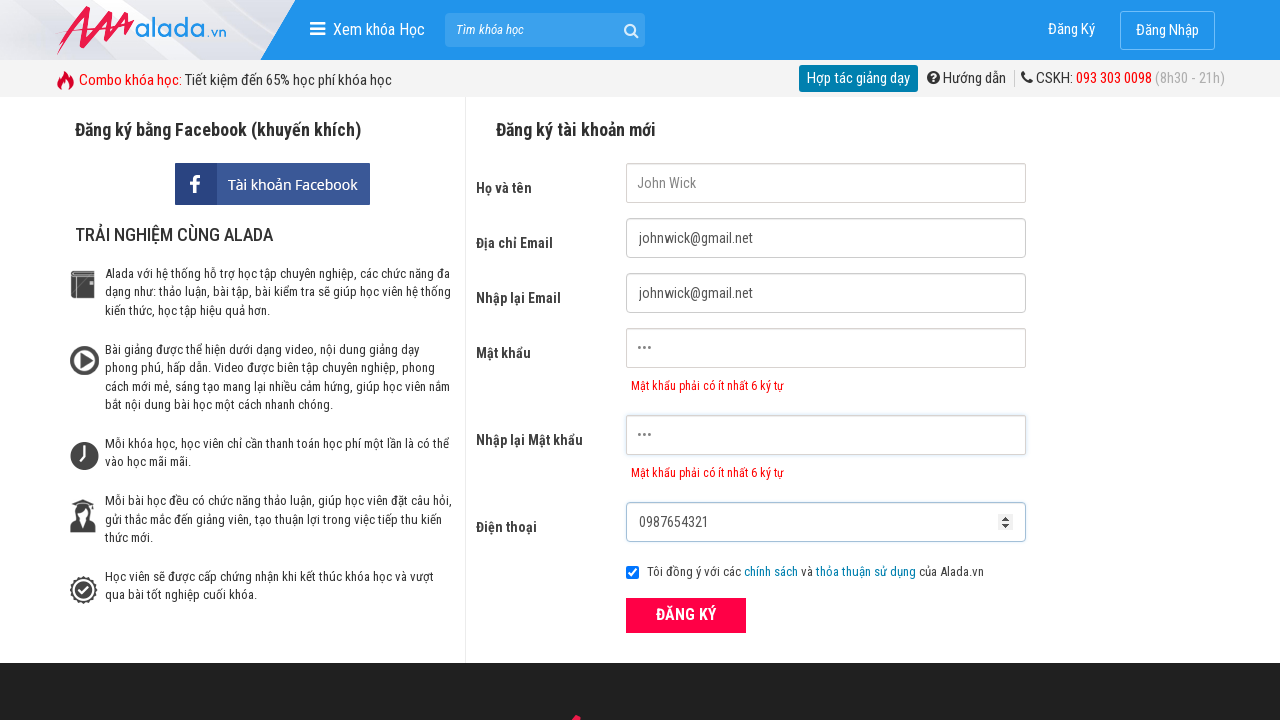

Clicked submit button to register at (686, 615) on button[type='submit']
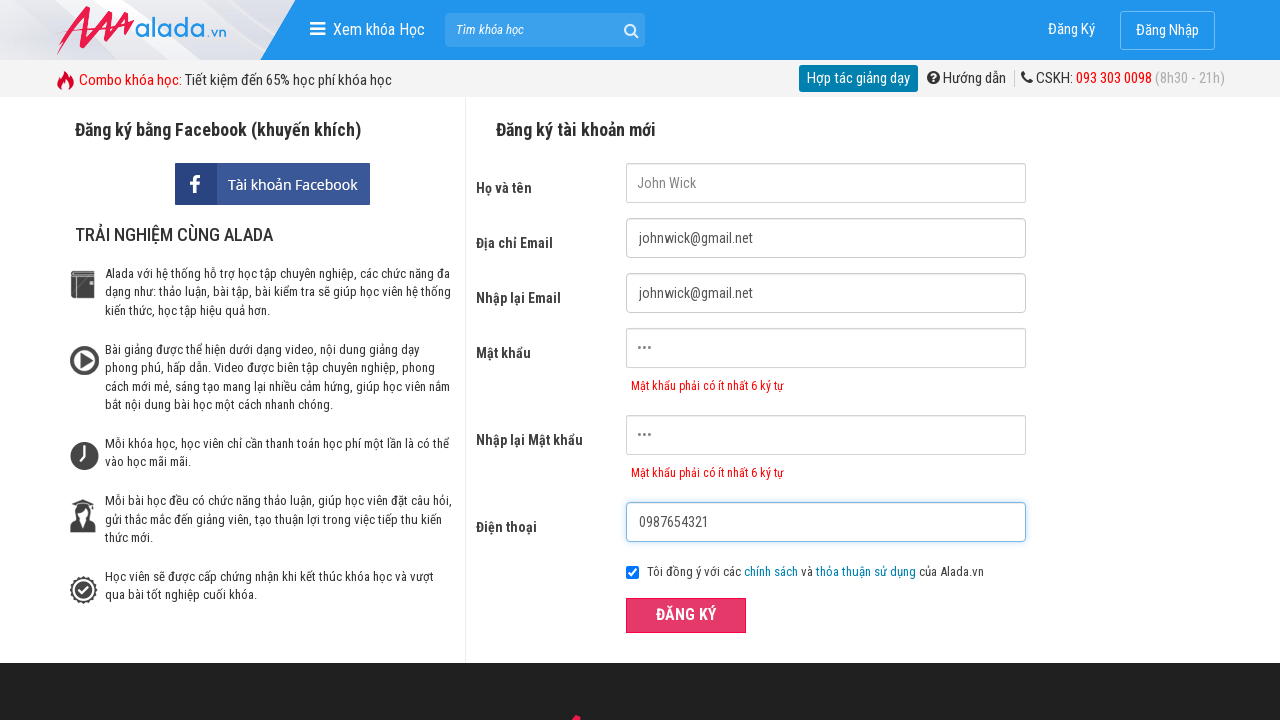

Password error message appeared on page
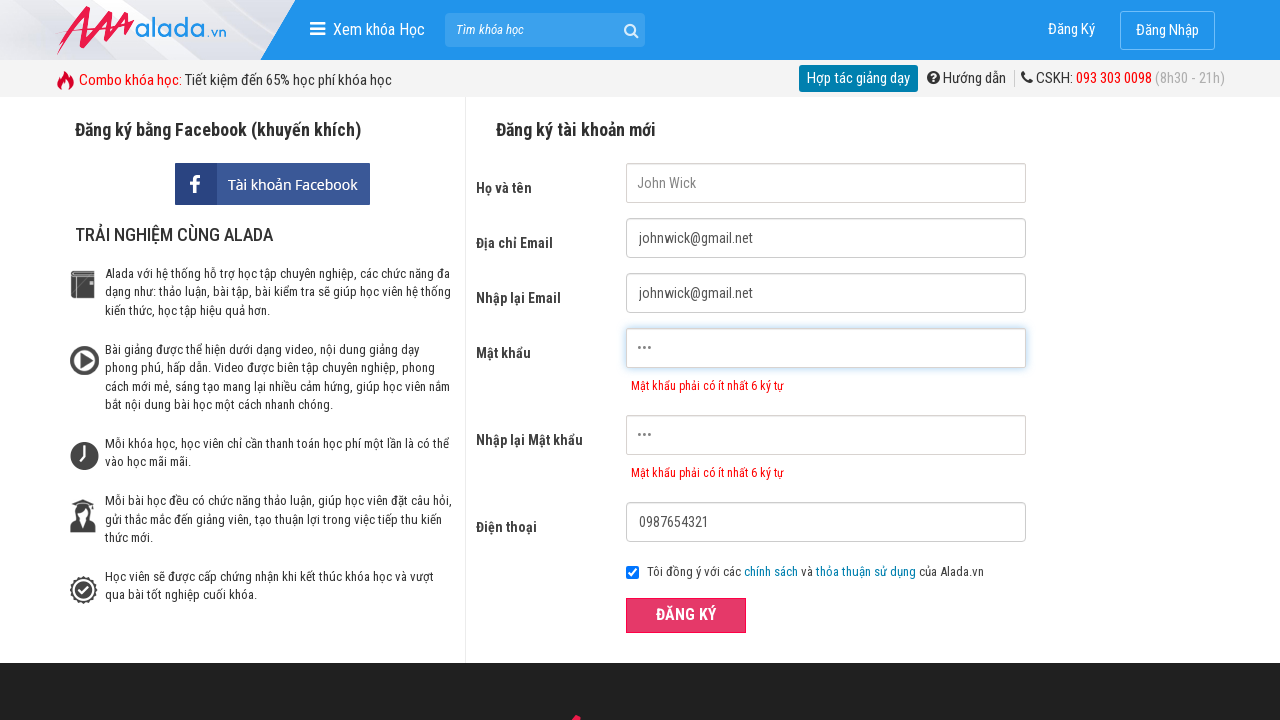

Verified password field error message: 'Mật khẩu phải có ít nhất 6 ký tự'
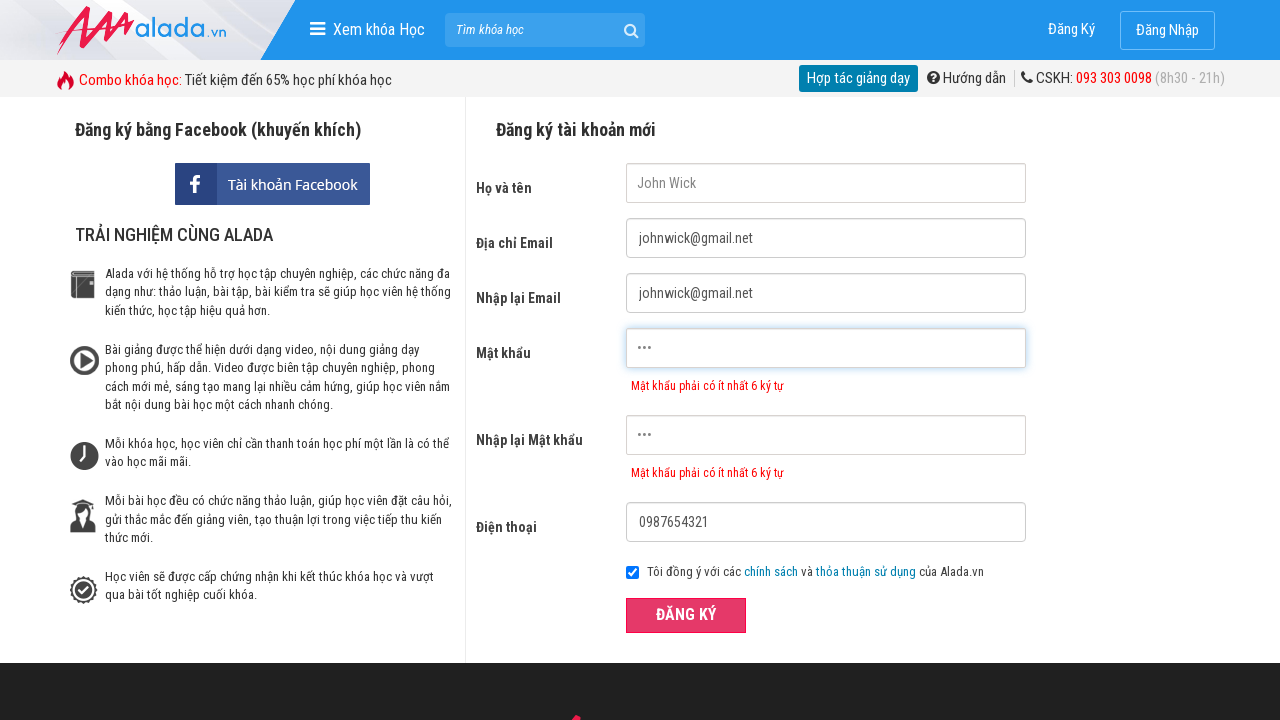

Verified confirm password field error message: 'Mật khẩu phải có ít nhất 6 ký tự'
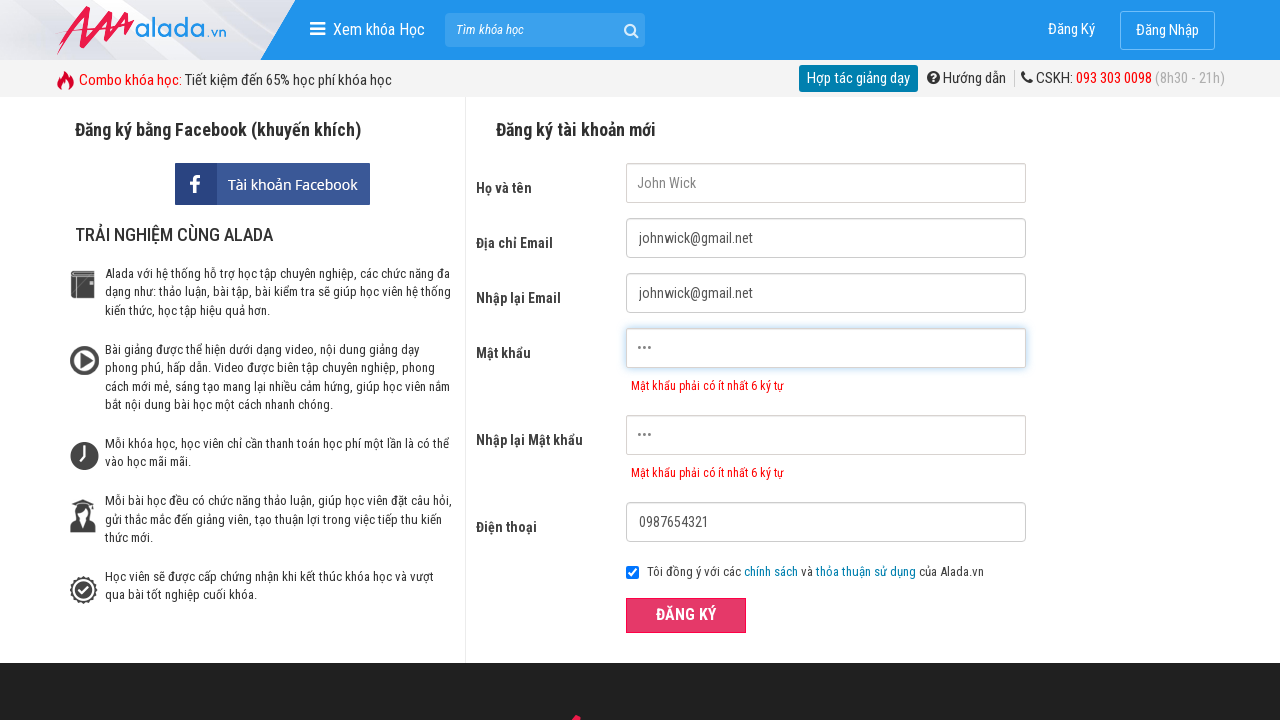

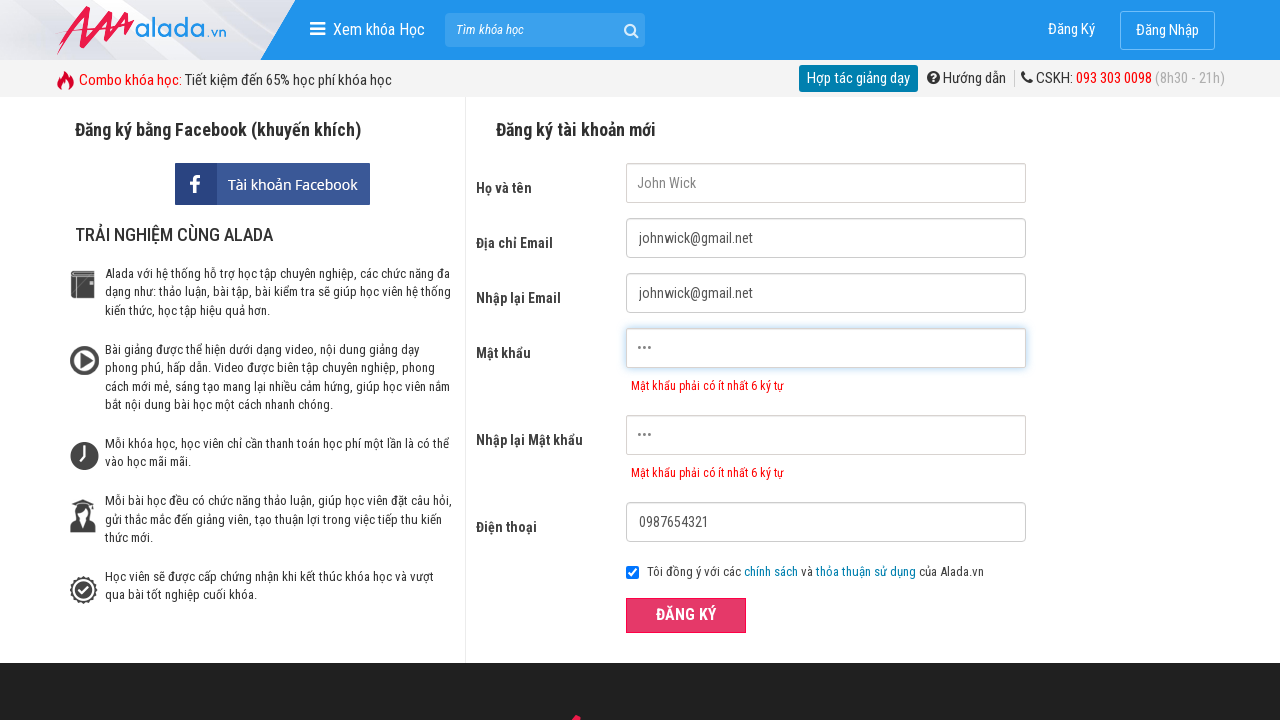